Tests selecting a dropdown option by index

Starting URL: https://the-internet.herokuapp.com/dropdown

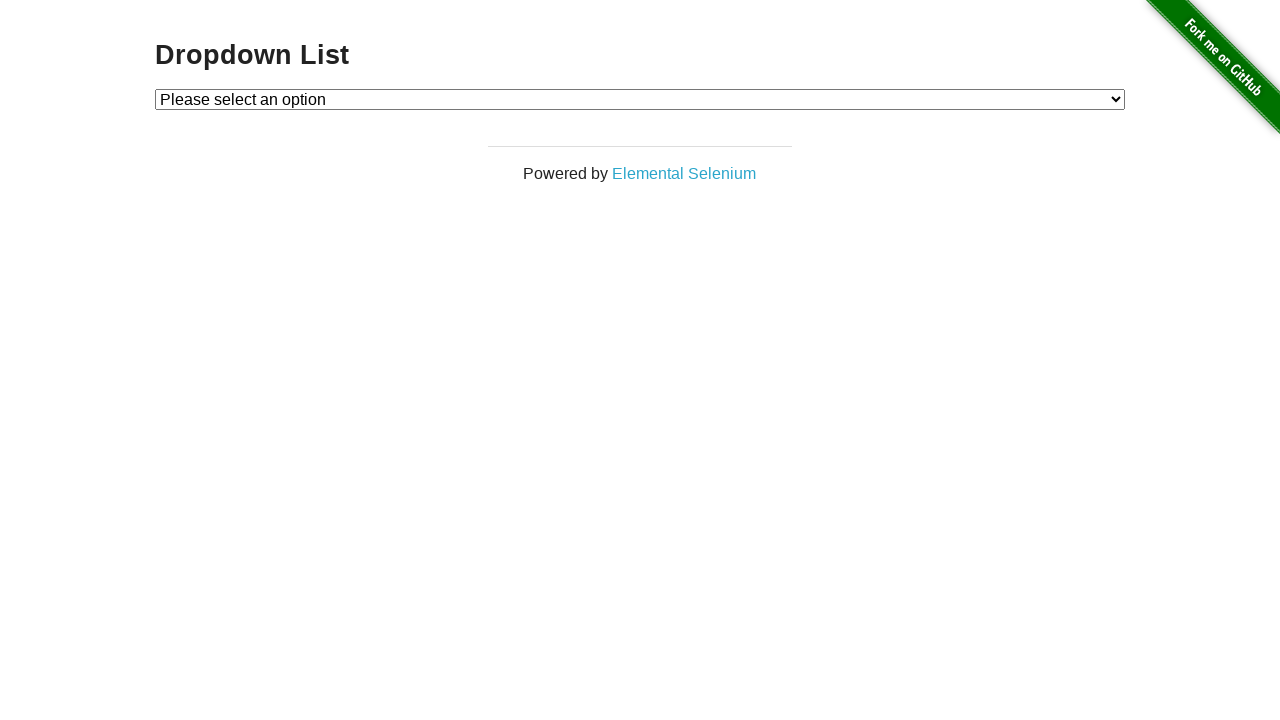

Navigated to dropdown page
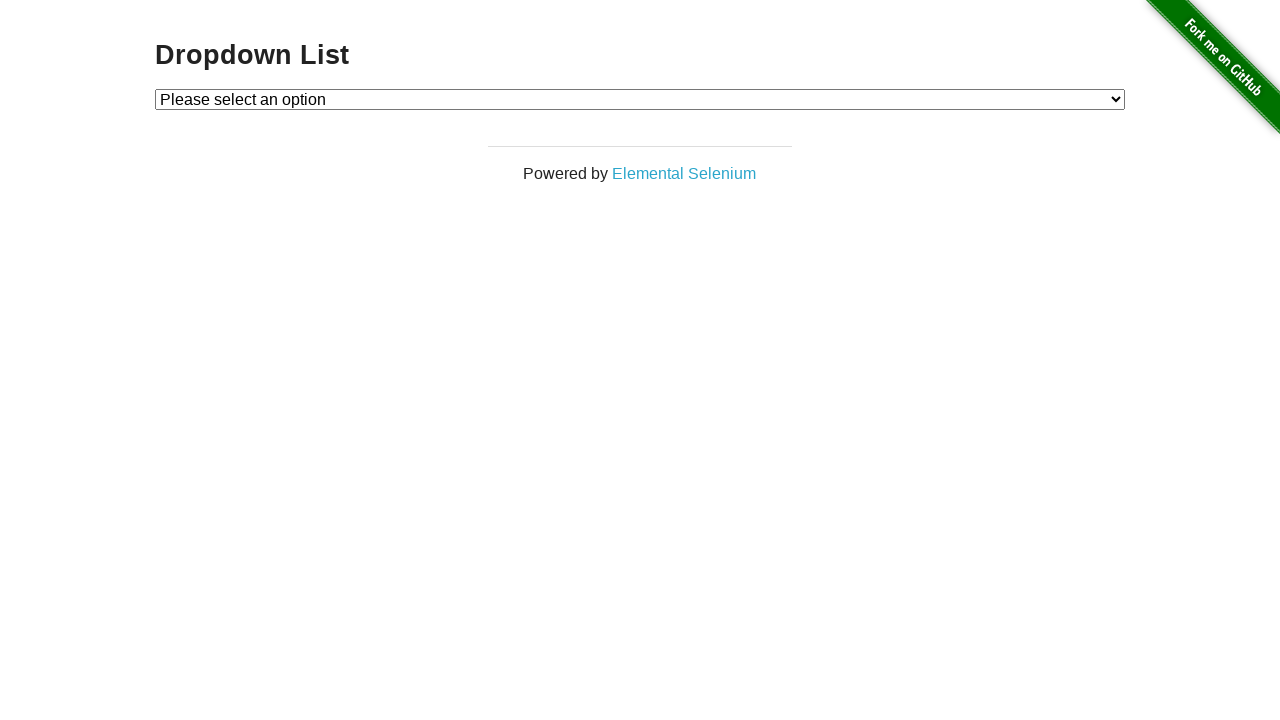

Selected dropdown option at index 1 on #dropdown
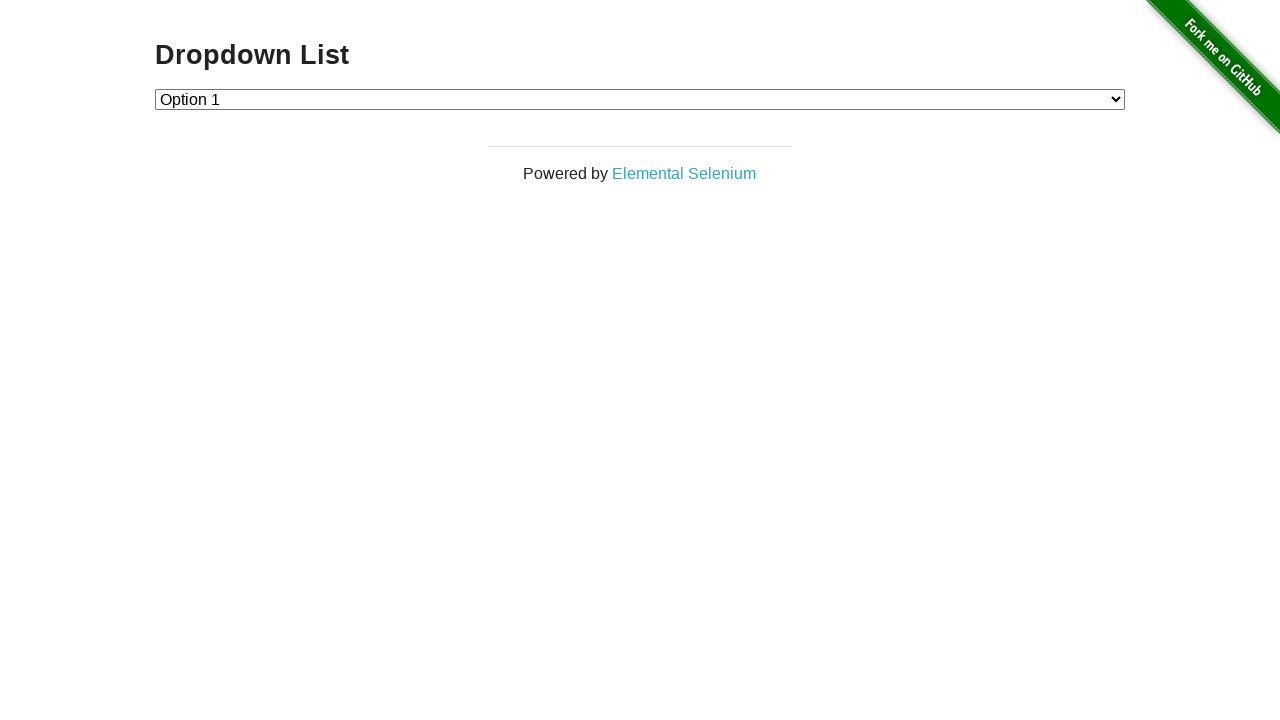

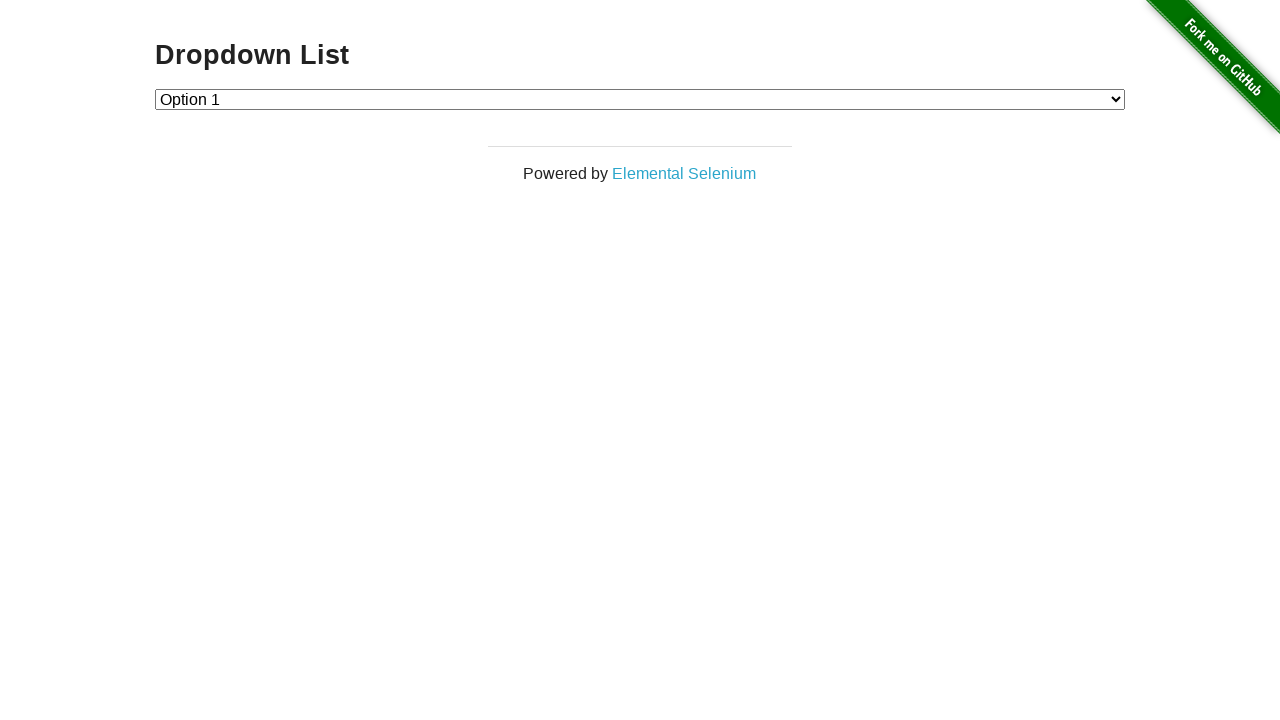